Tests mouse operations including hover over menu elements, drag and drop functionality, and slider manipulation on a test page

Starting URL: https://www.leafground.com/drag.xhtml

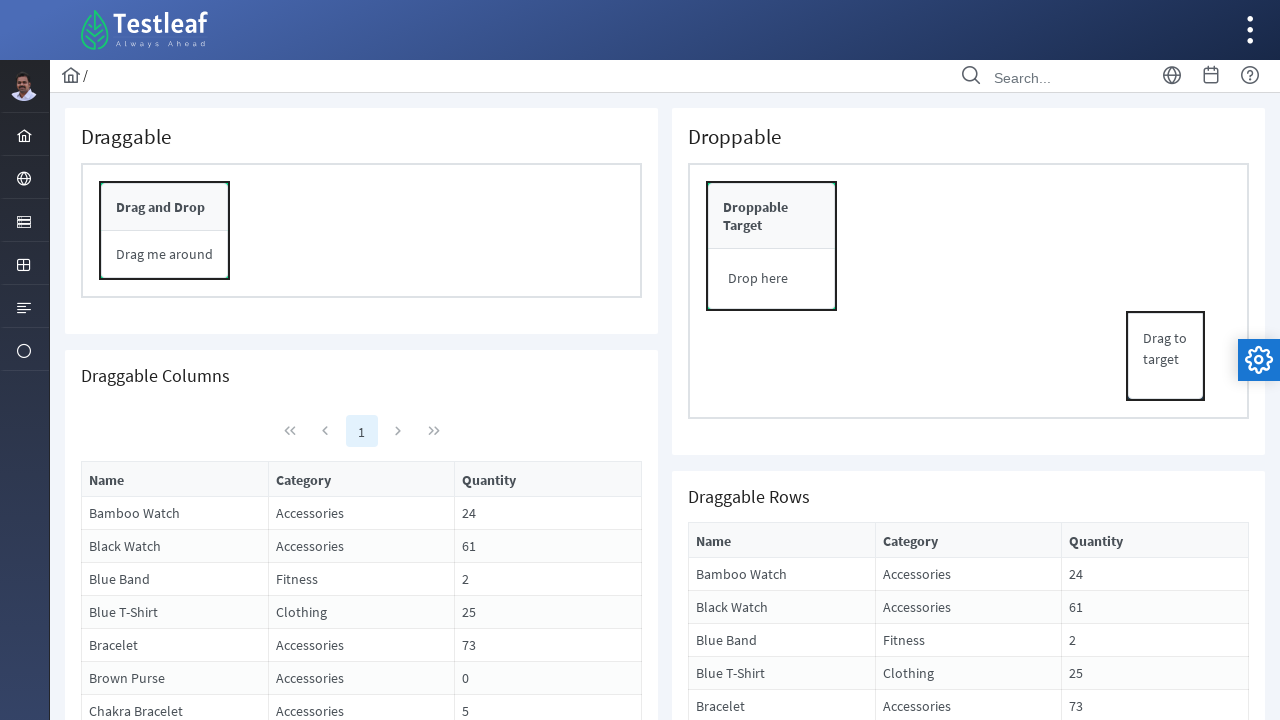

Hovered over first menu element at (24, 134) on #menuform\:j_idt37
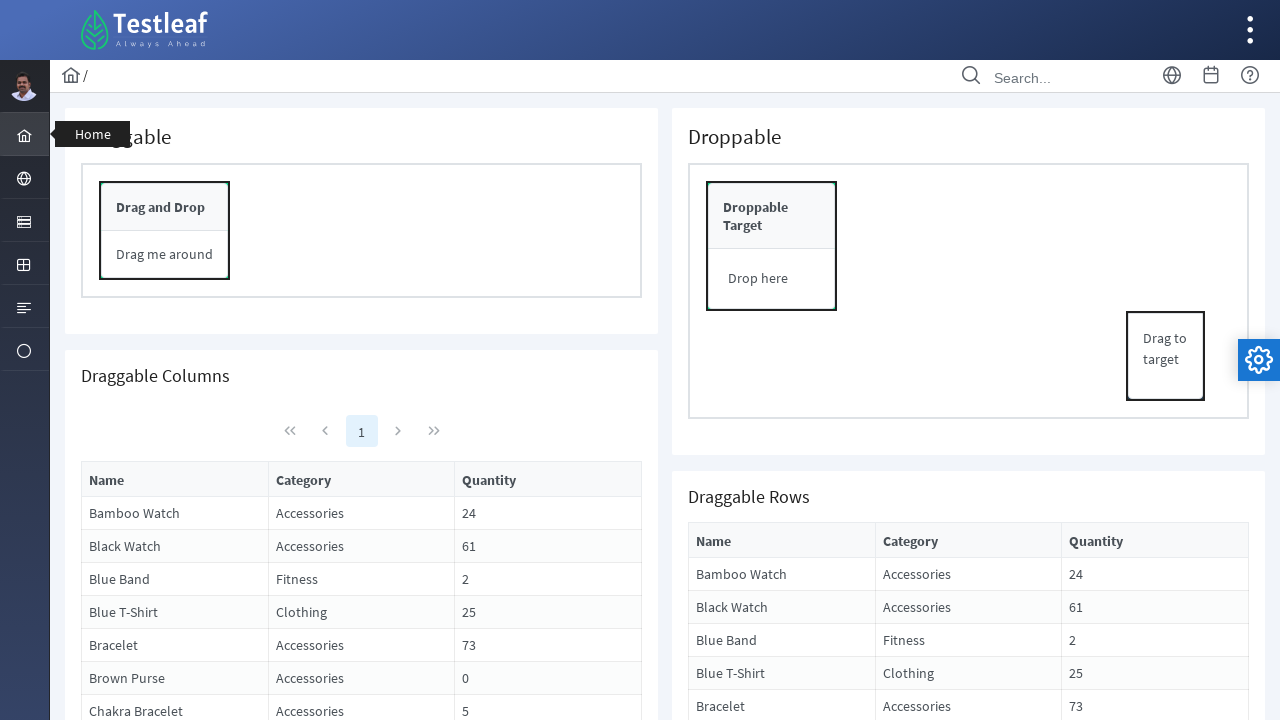

Hovered over second menu element at (24, 178) on #menuform\:j_idt38
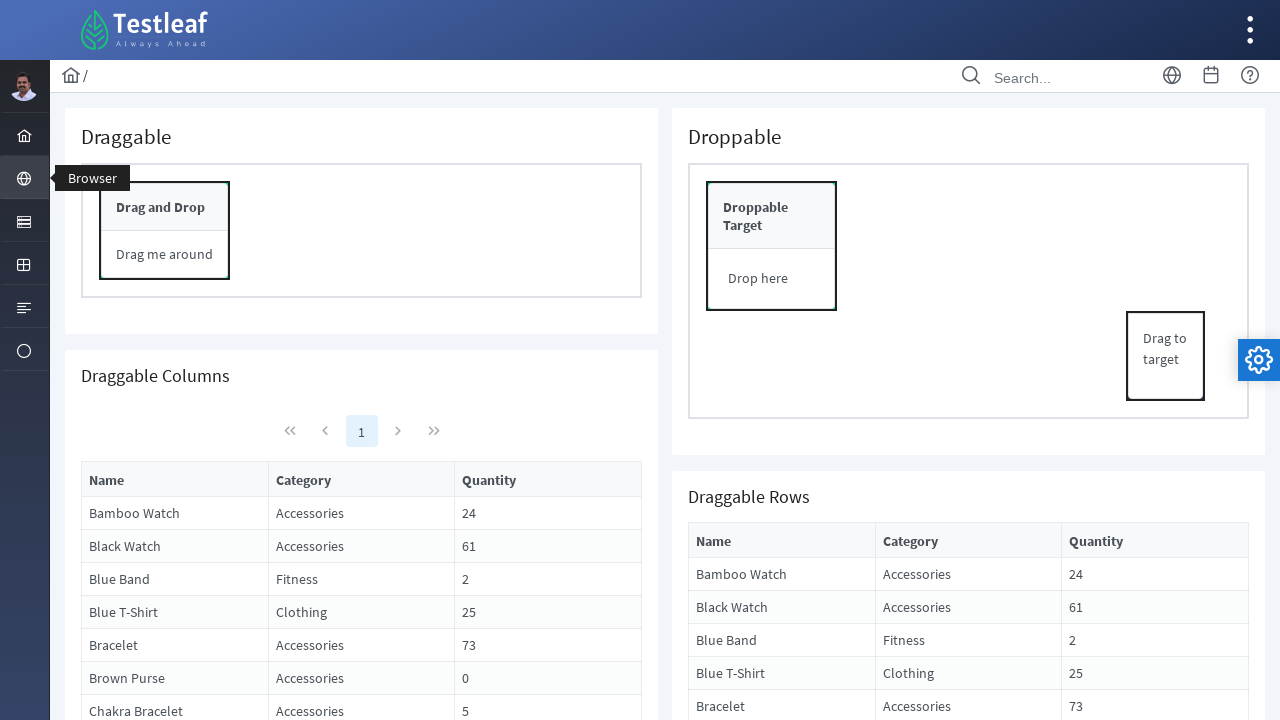

Hovered over third menu element at (24, 220) on #menuform\:j_idt39
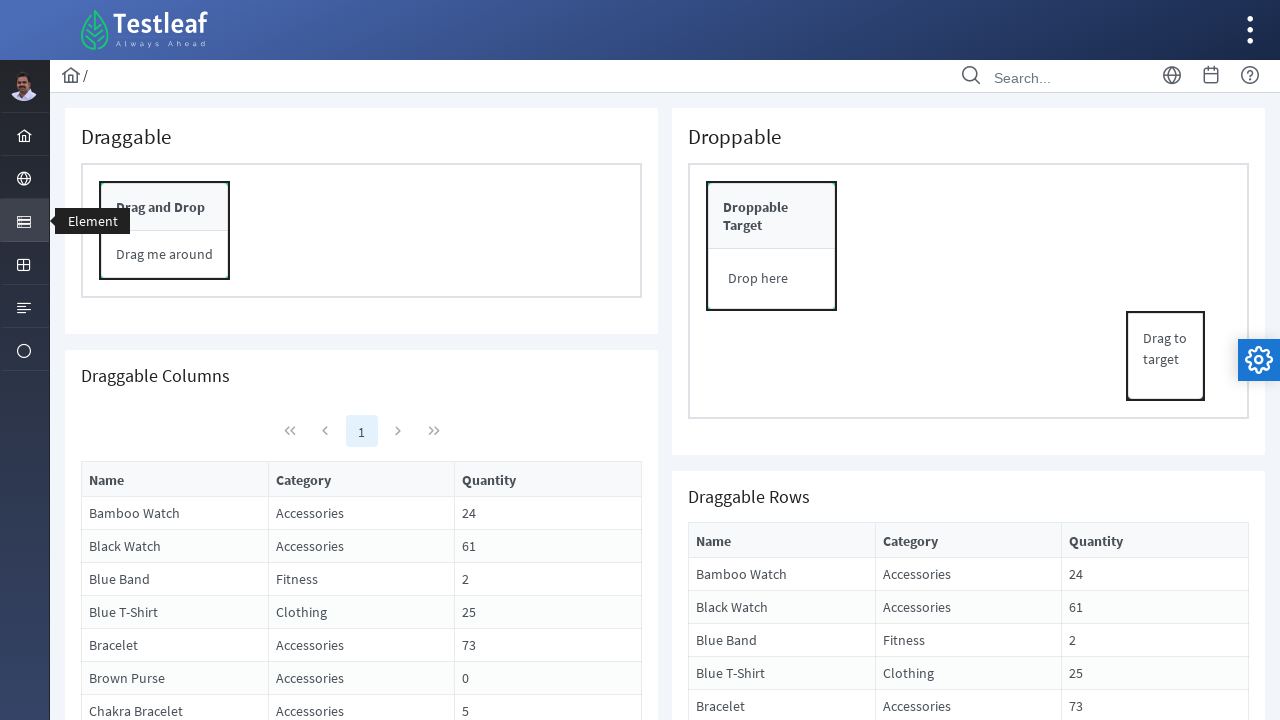

Dragged and dropped source element to target at (772, 246)
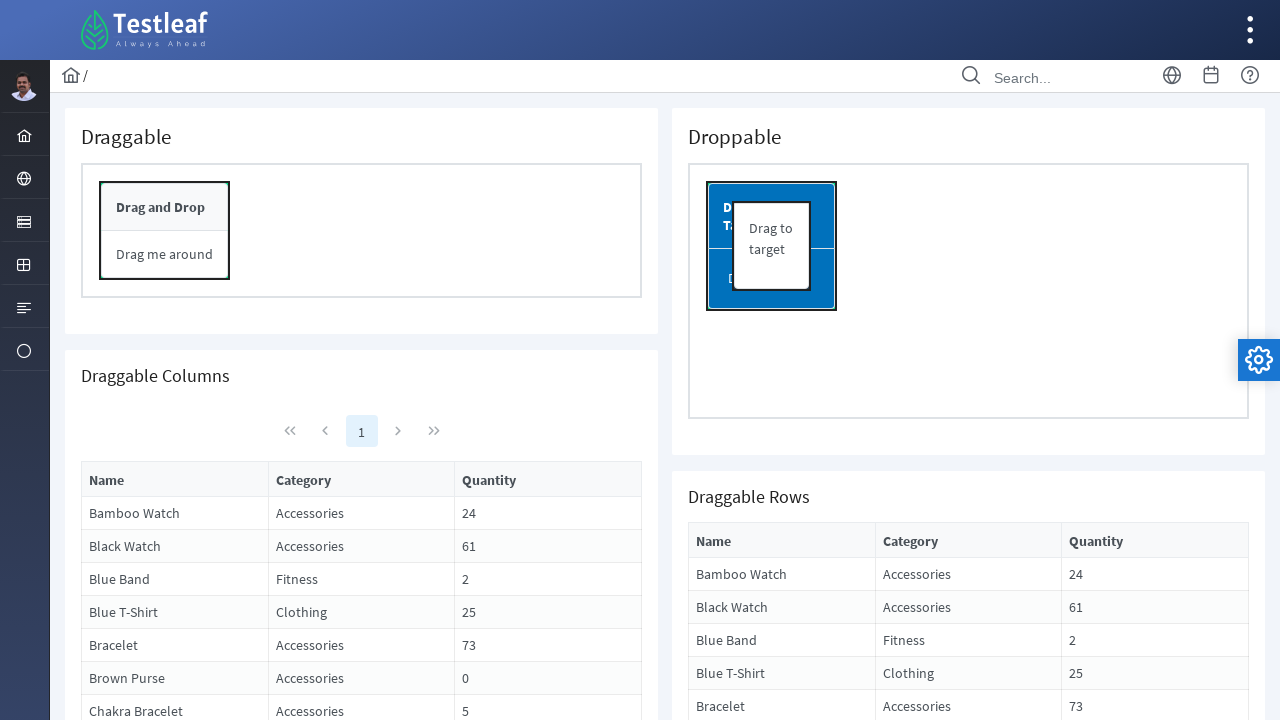

Moved mouse to slider handle position at (811, 1169)
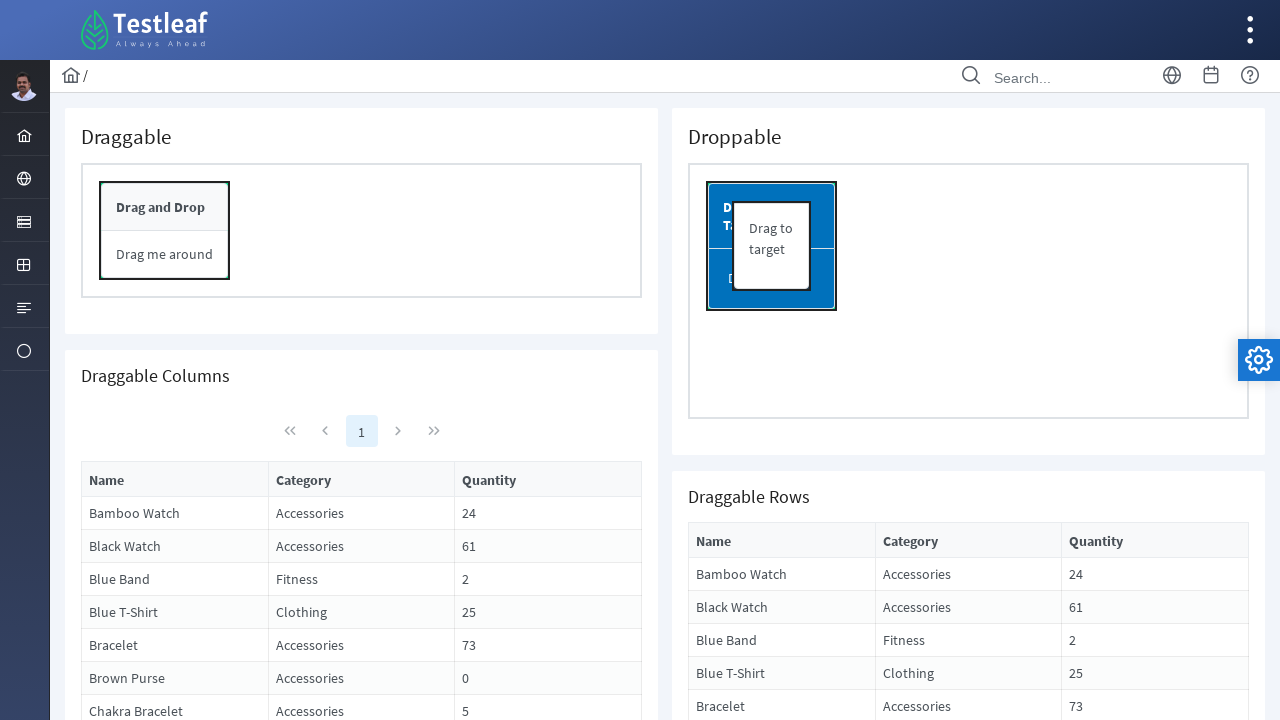

Pressed mouse button down on slider at (811, 1169)
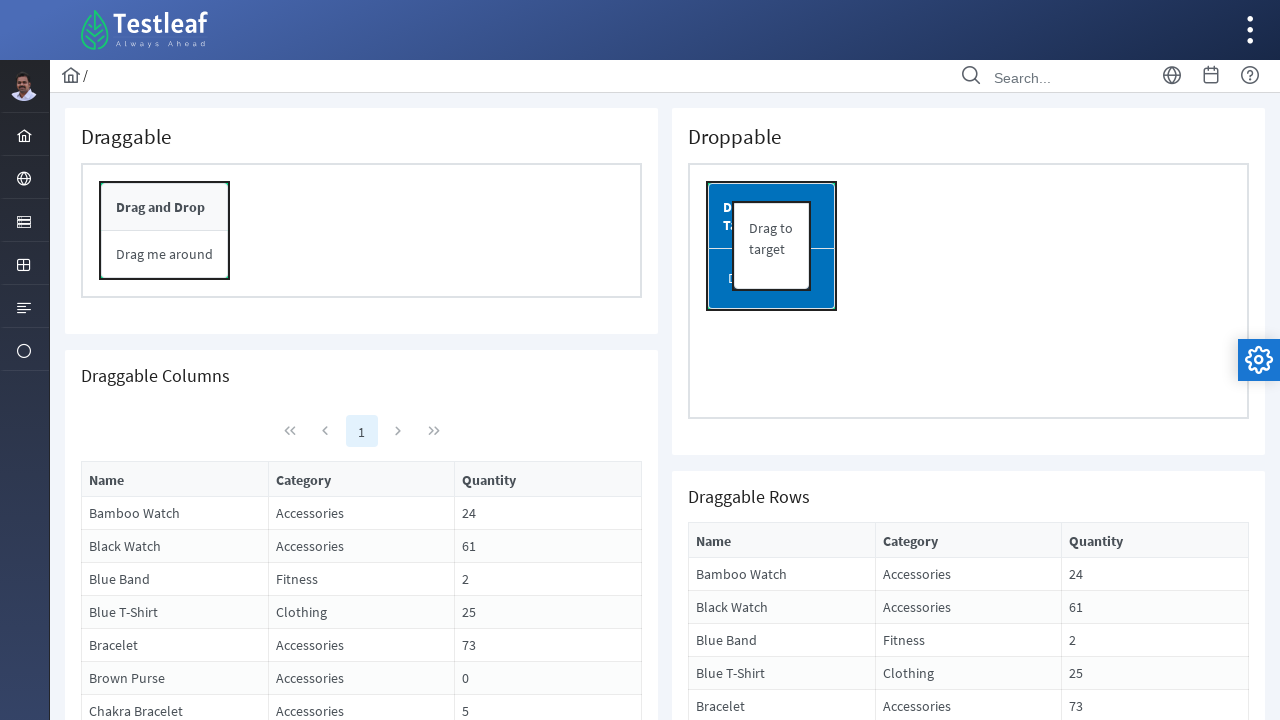

Moved slider handle 50 pixels to the right at (861, 1169)
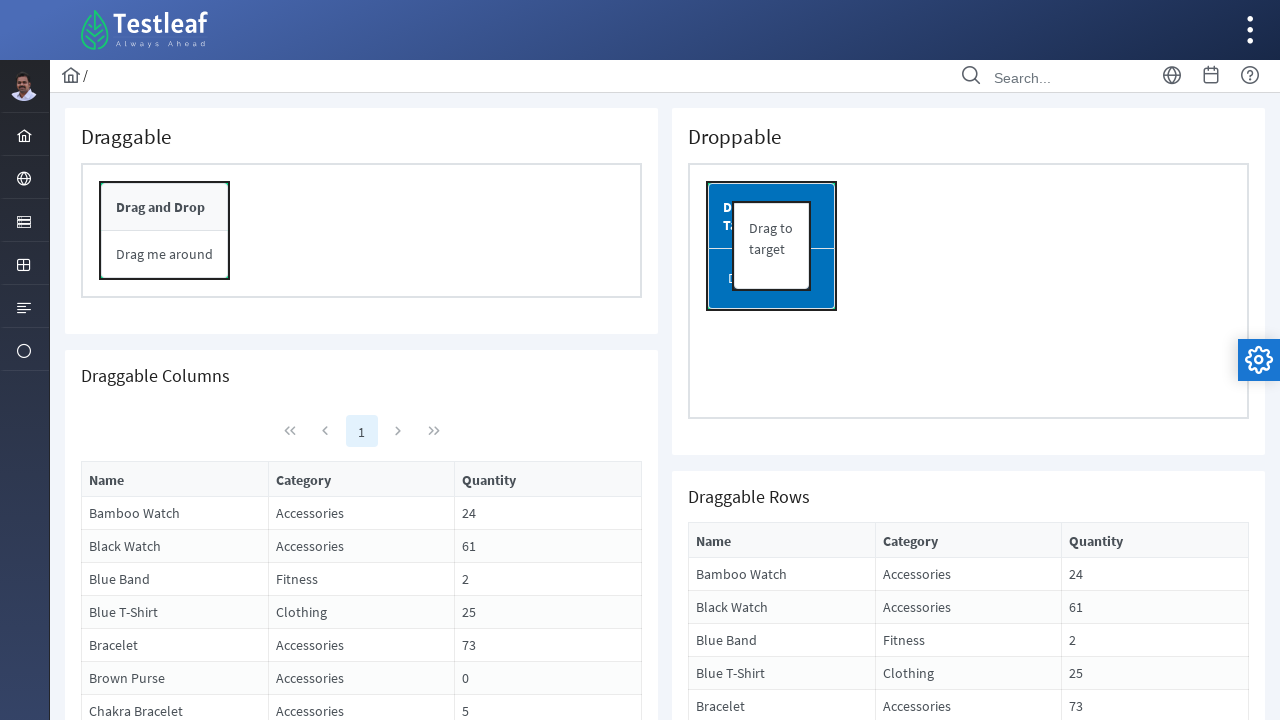

Released mouse button to complete slider drag at (861, 1169)
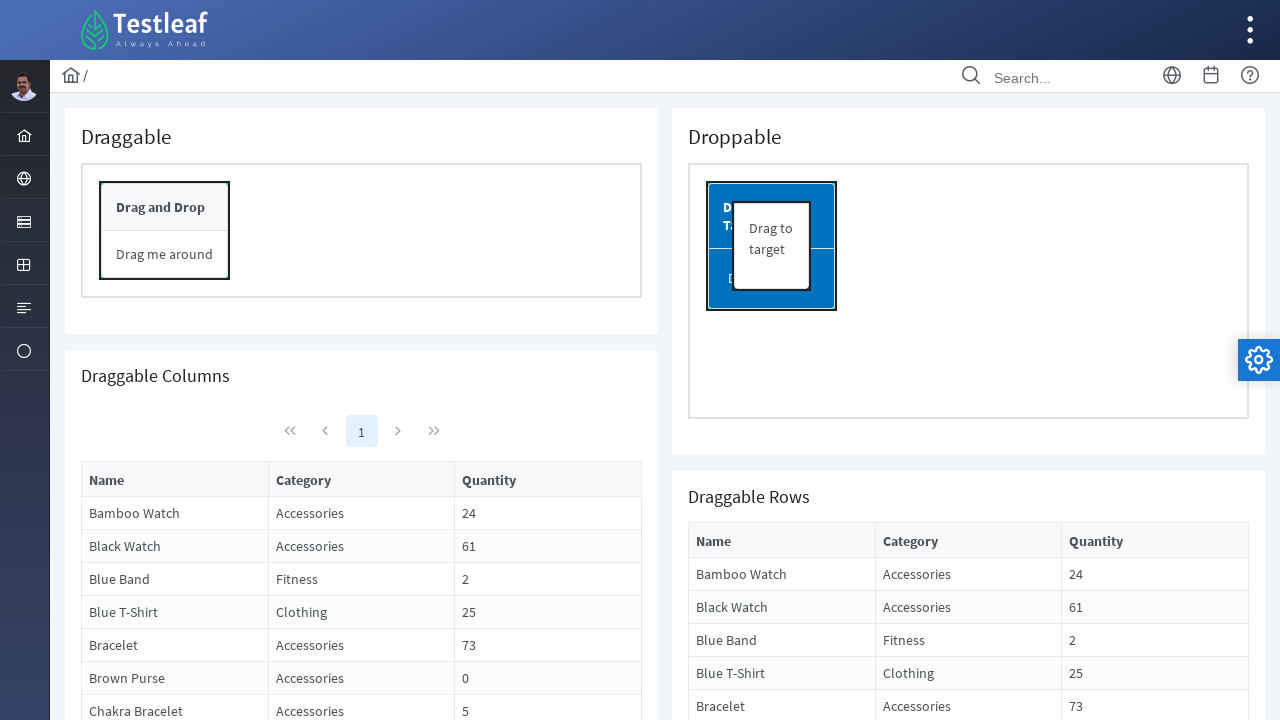

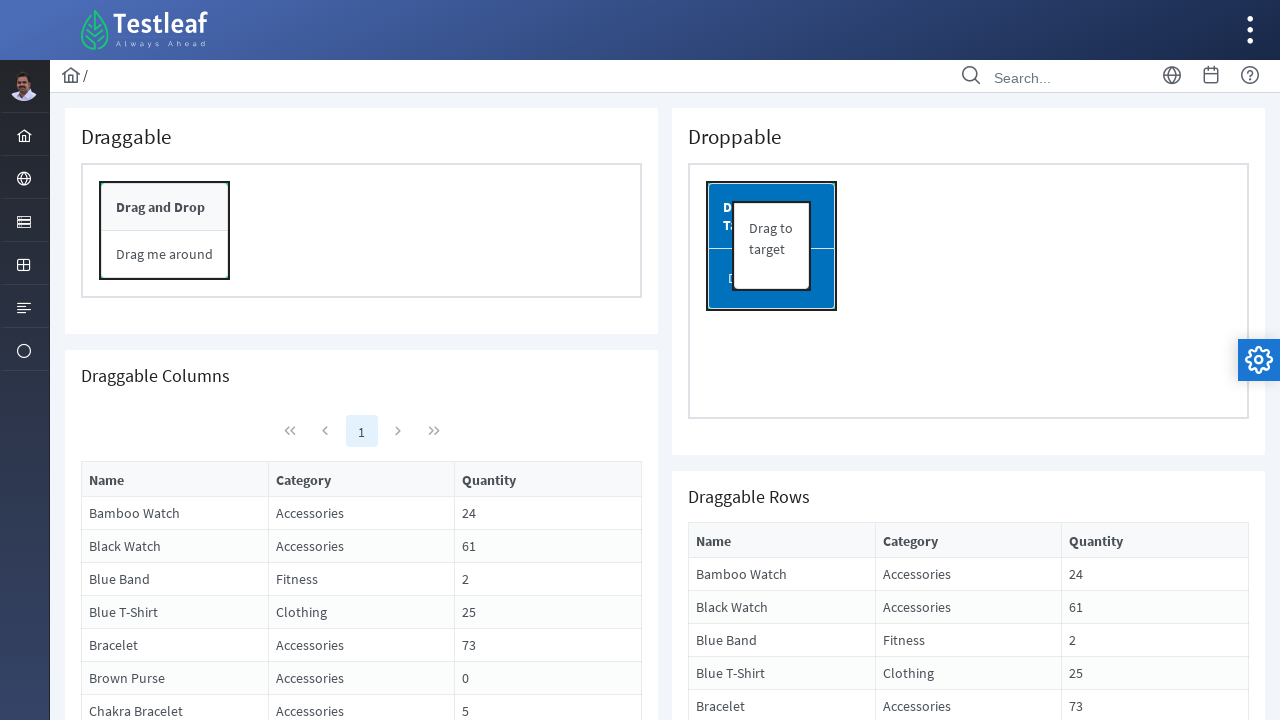